Tests random link navigation by finding all links on the page and clicking a randomly selected one. Repeats this process a few times to simulate random browsing behavior.

Starting URL: https://example.com

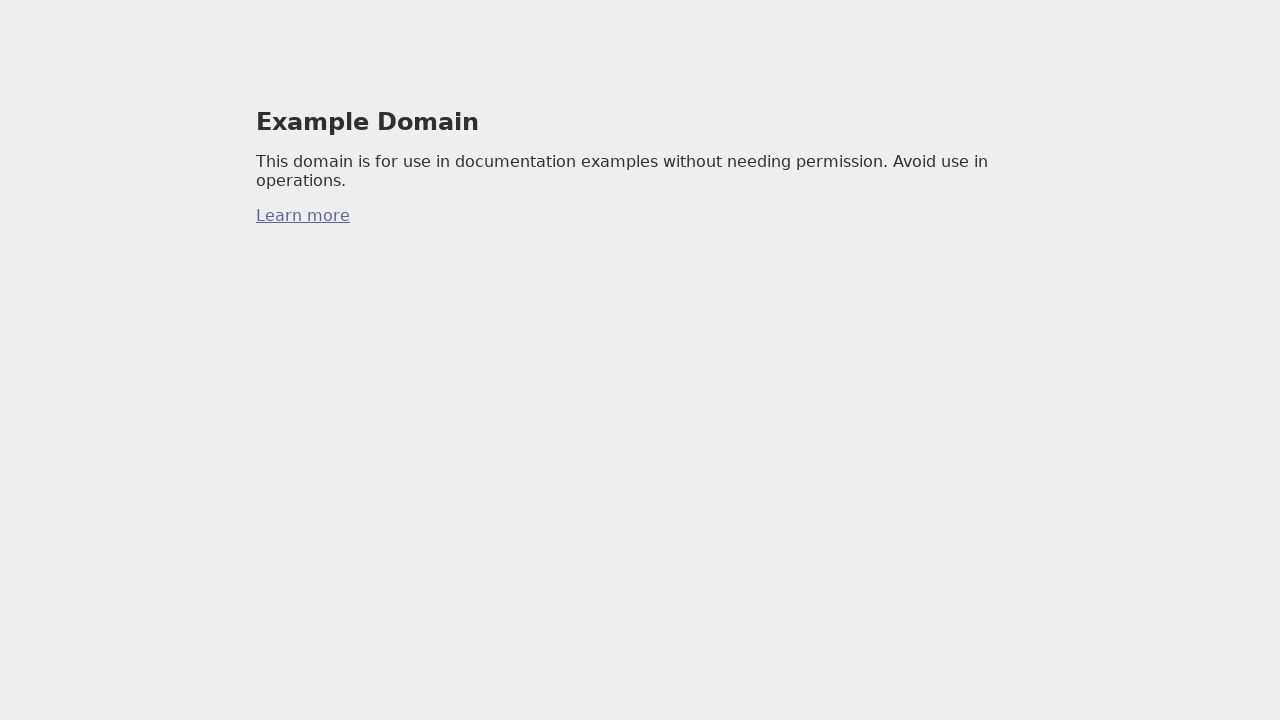

Navigated to https://example.com
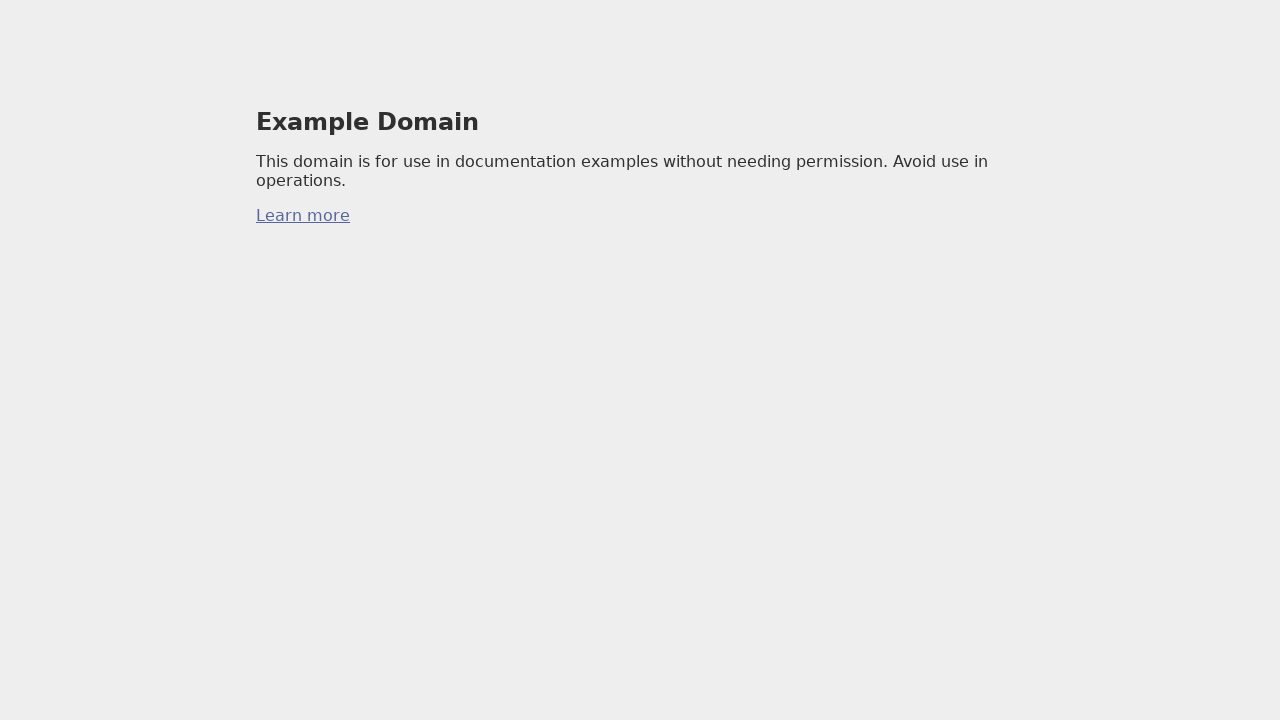

Page loaded (iteration 1/5)
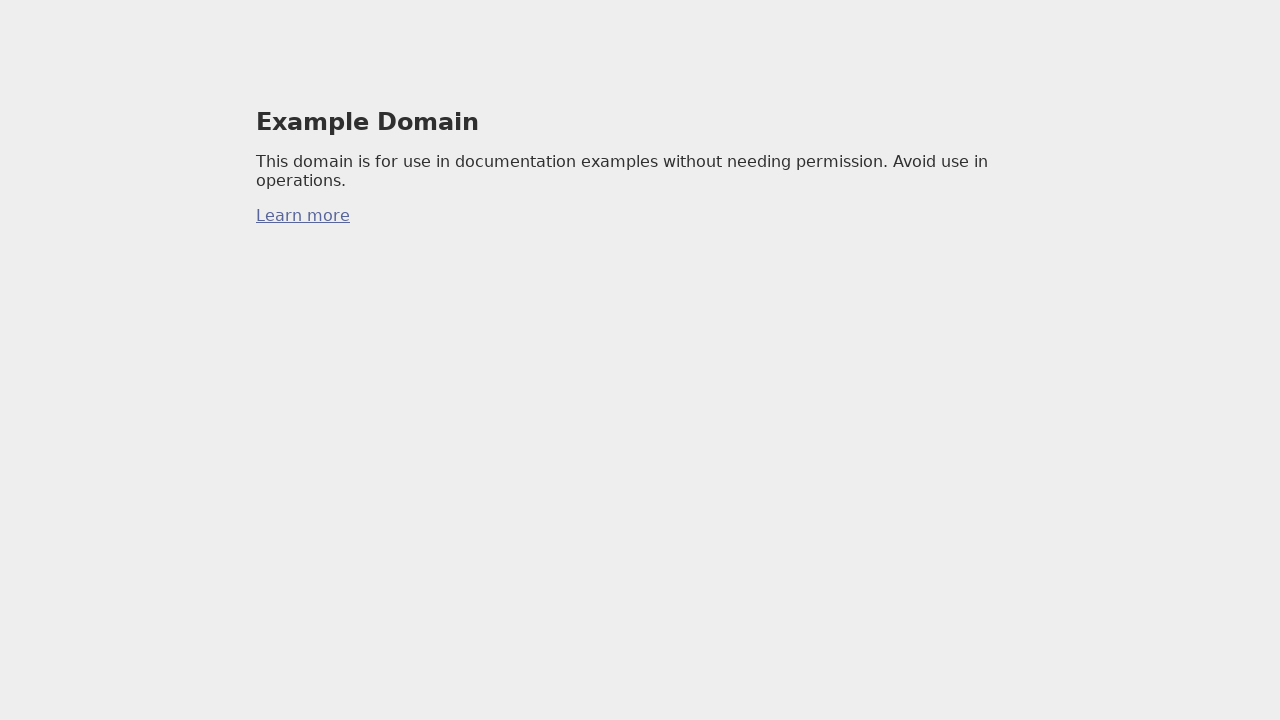

Found 1 links on the page
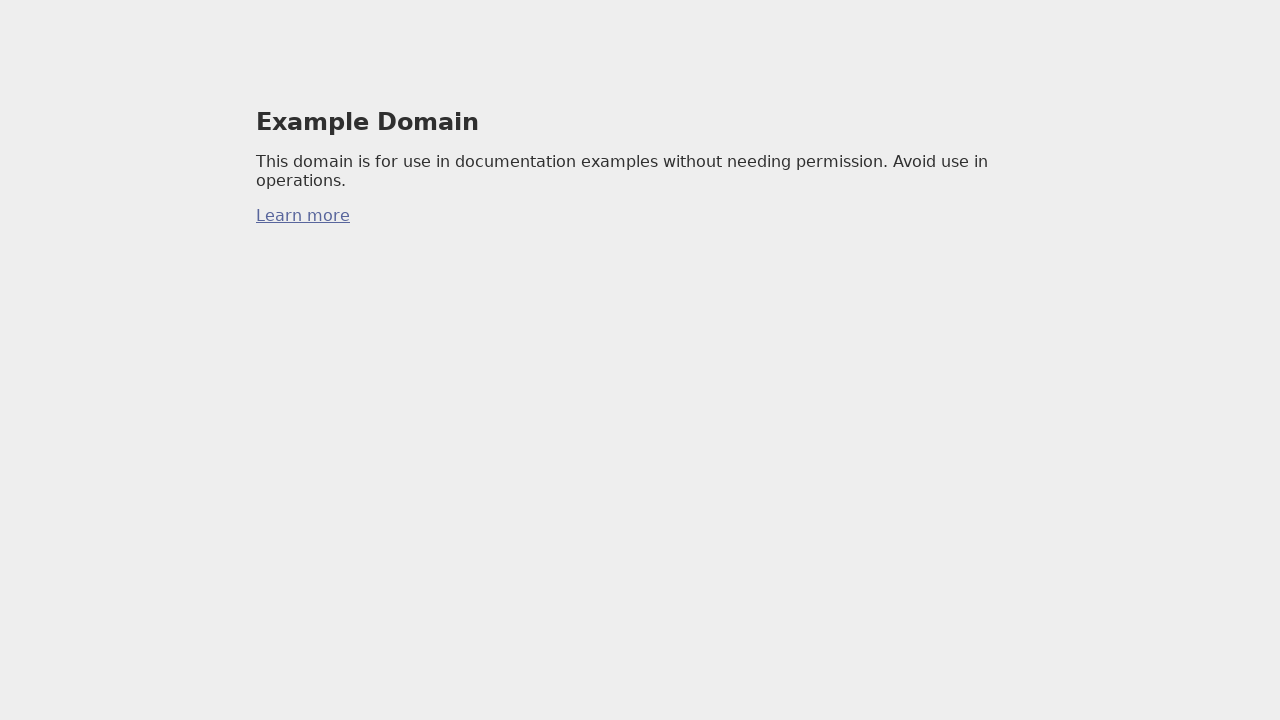

Selected a random link from the page
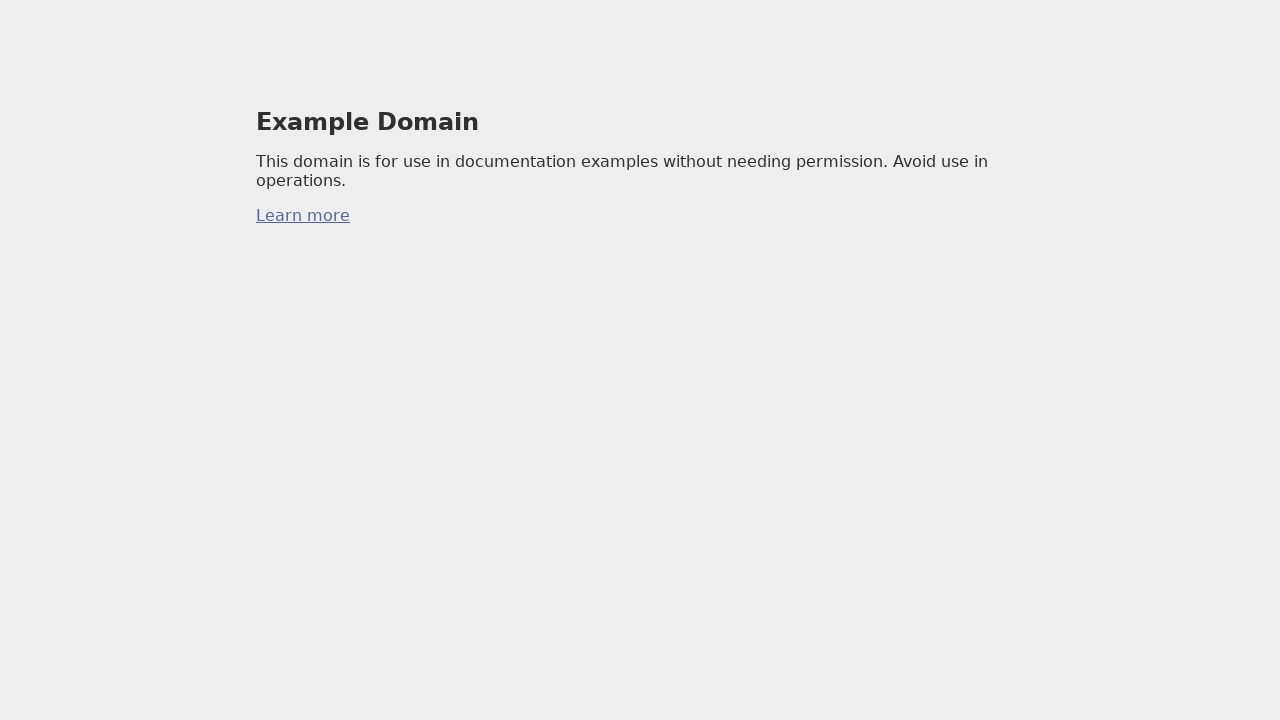

Successfully clicked the random link at (303, 216) on a >> nth=0
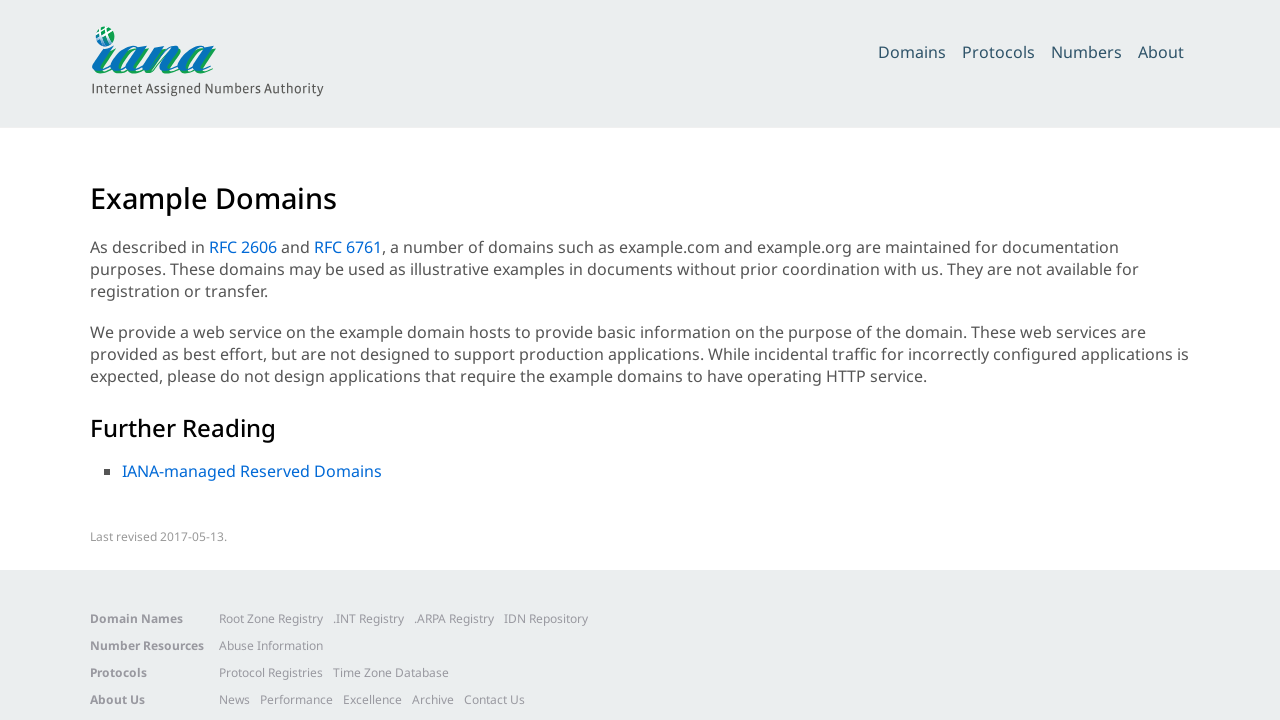

Waited before next random link click
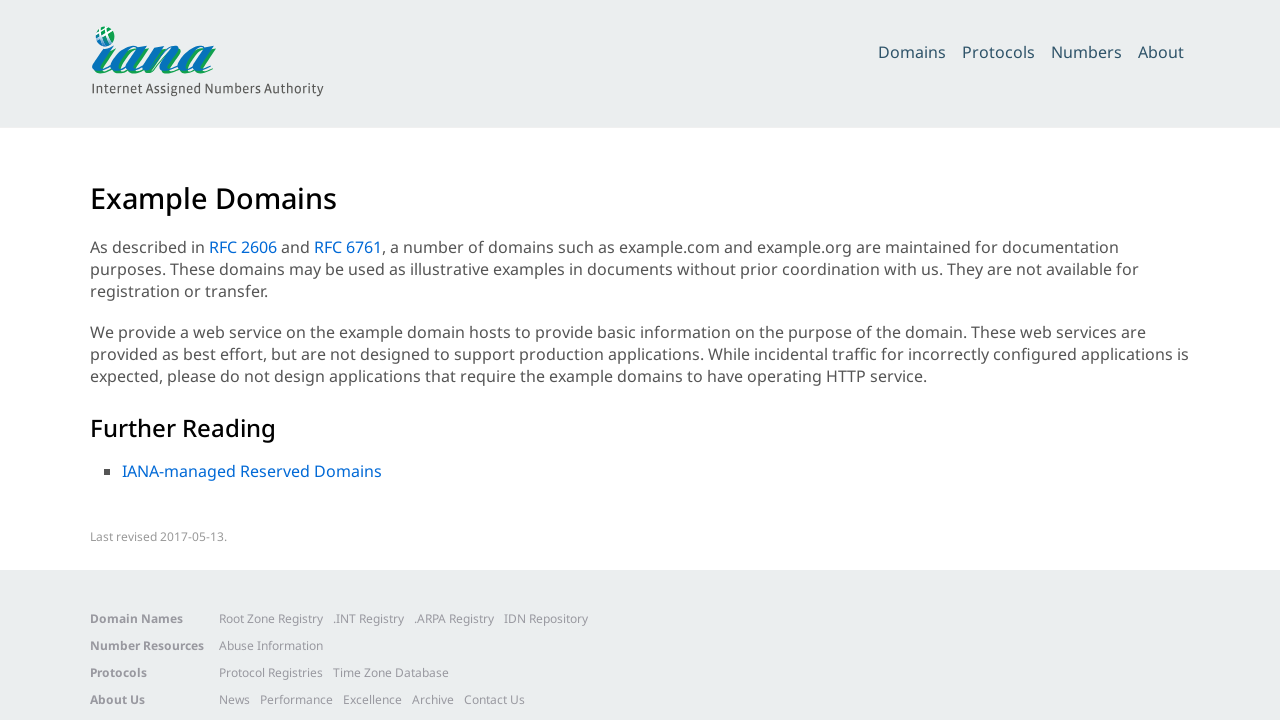

Page loaded (iteration 2/5)
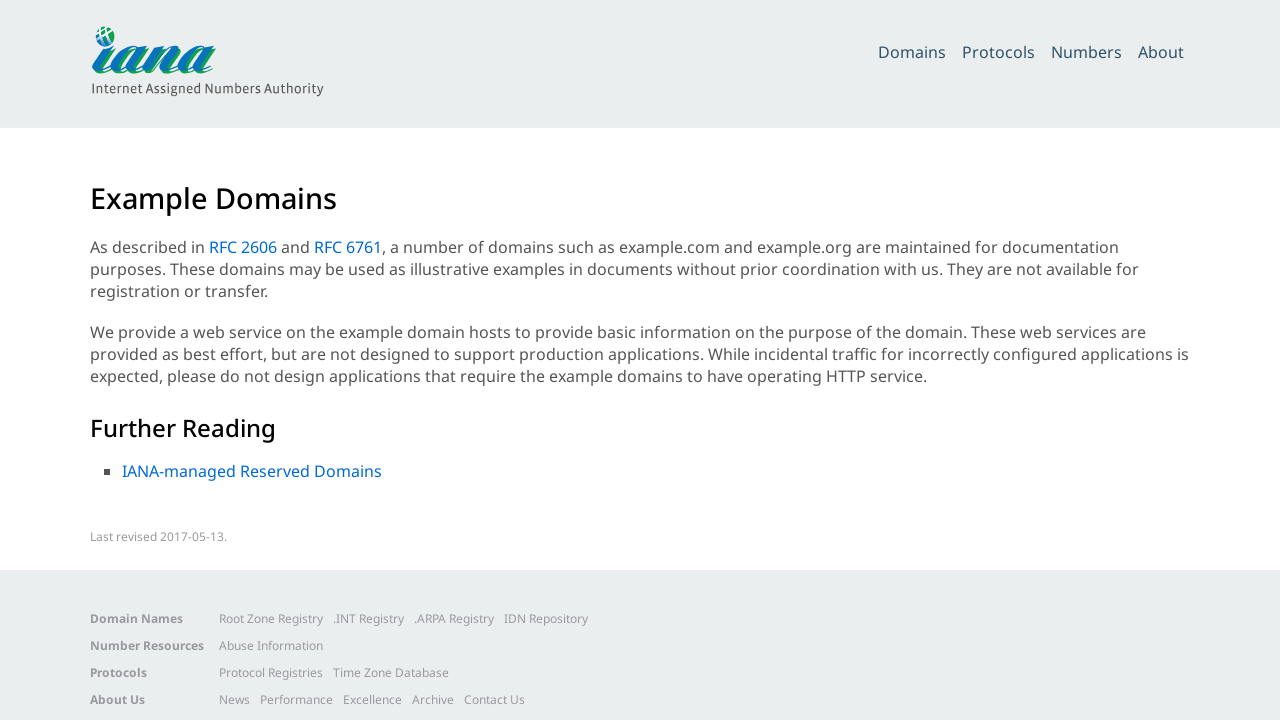

Found 28 links on the page
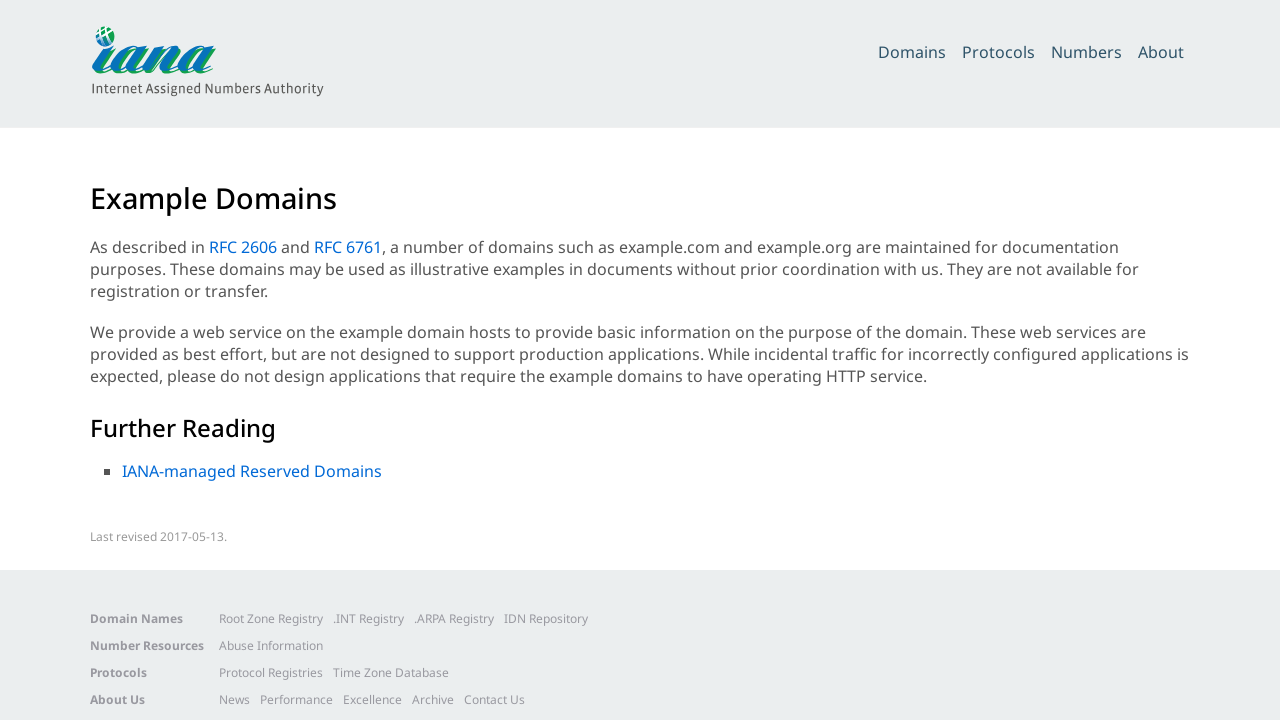

Selected a random link from the page
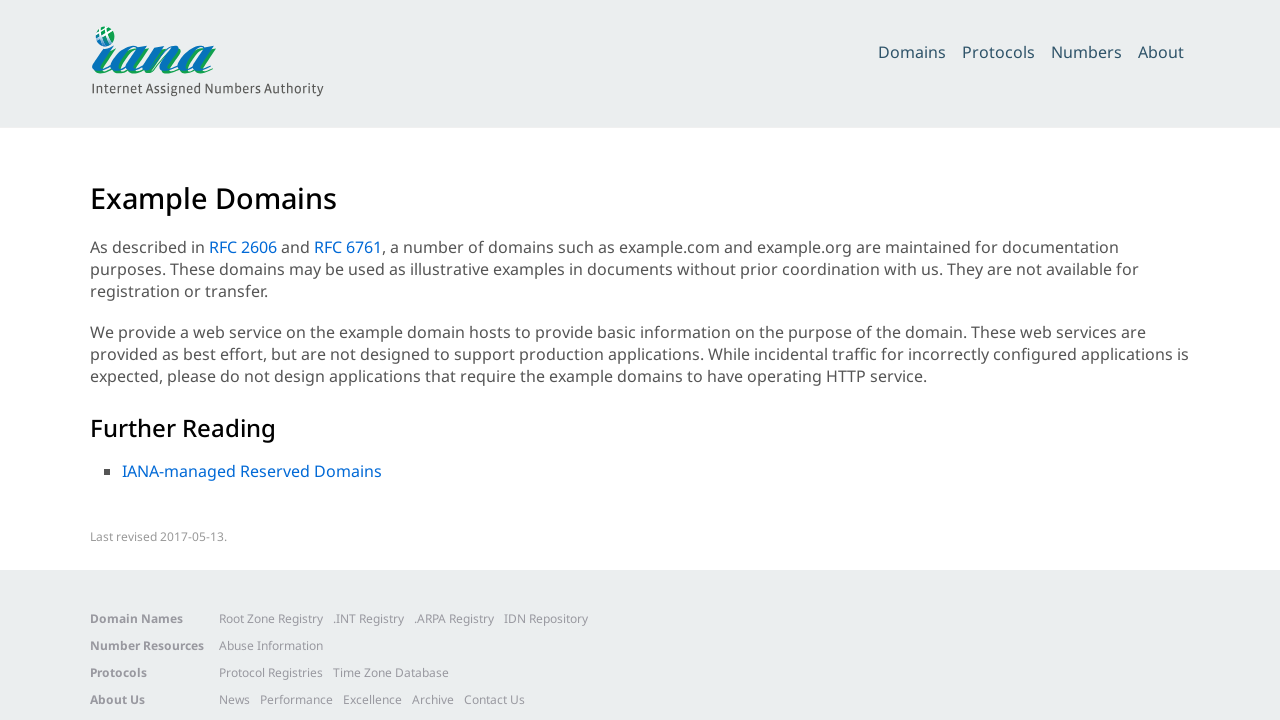

Successfully clicked the random link at (234, 700) on a >> nth=19
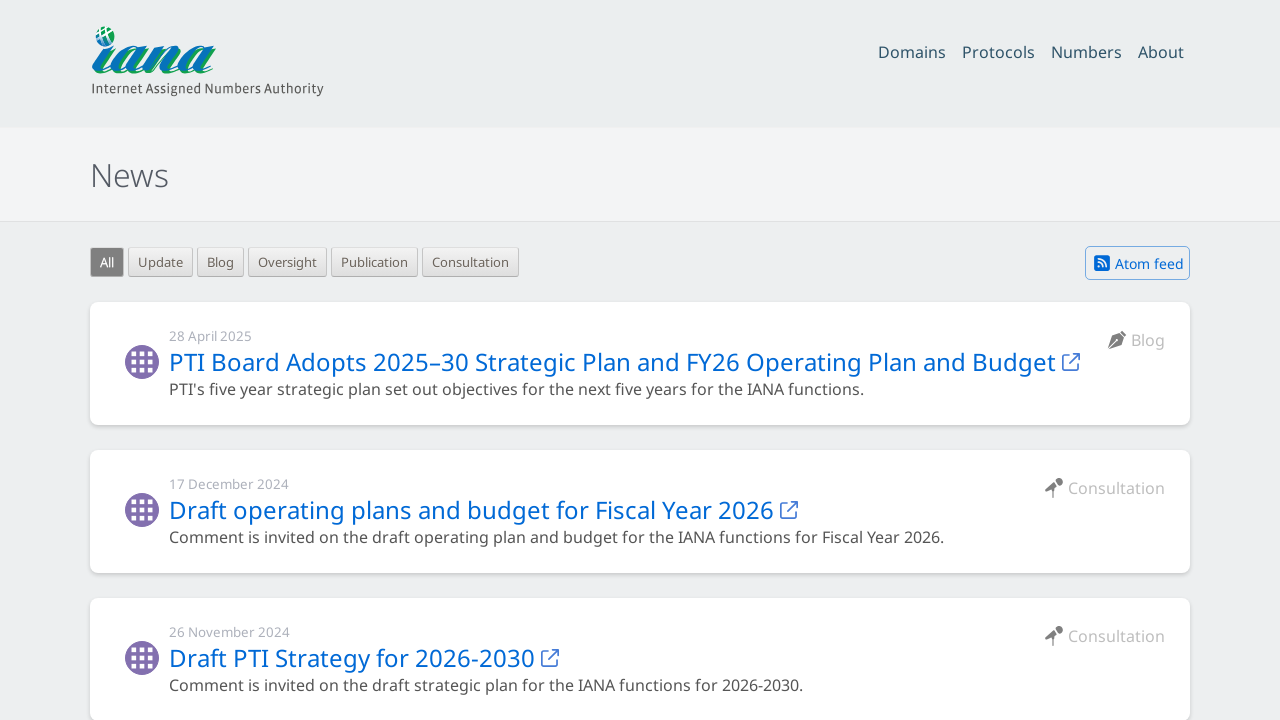

Waited before next random link click
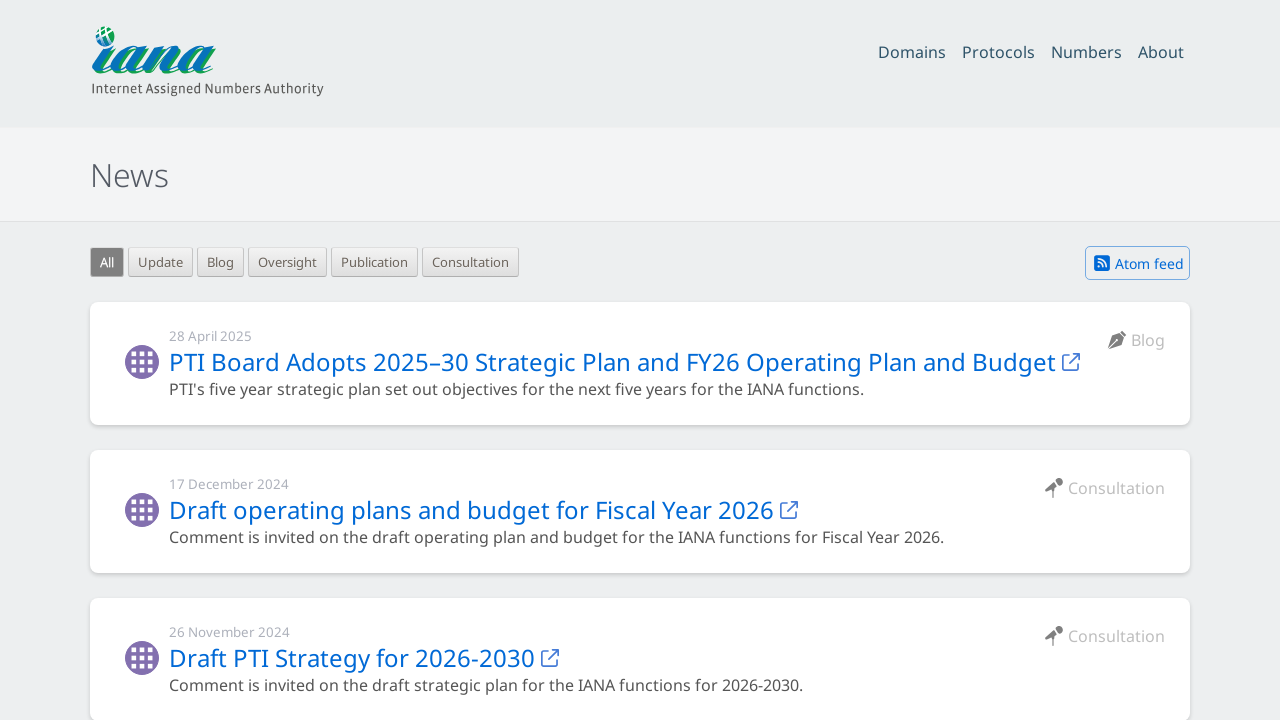

Page loaded (iteration 3/5)
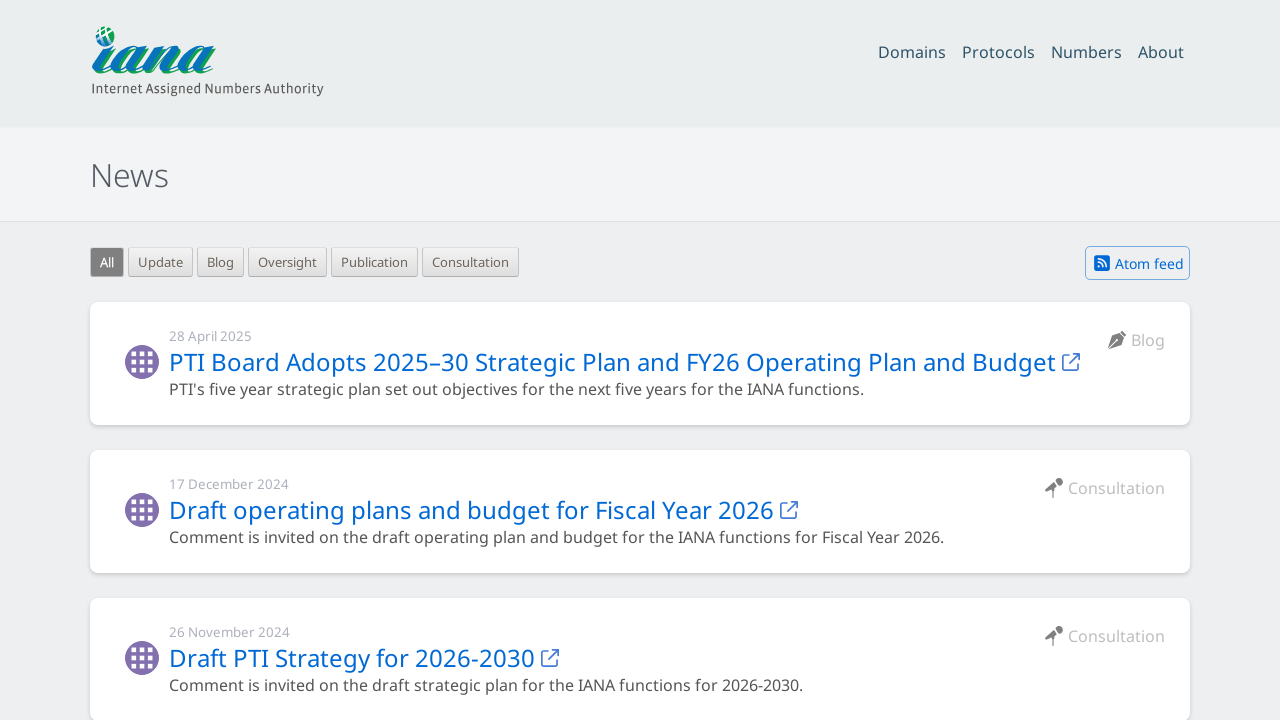

Found 156 links on the page
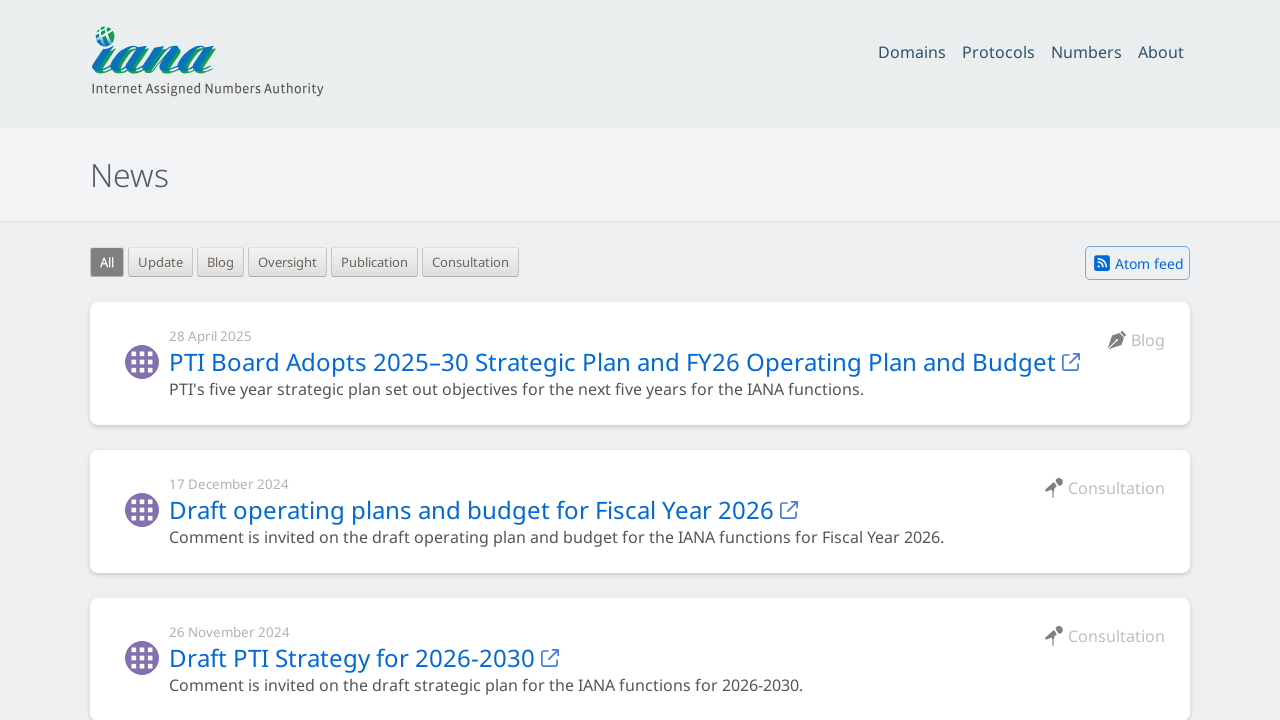

Selected a random link from the page
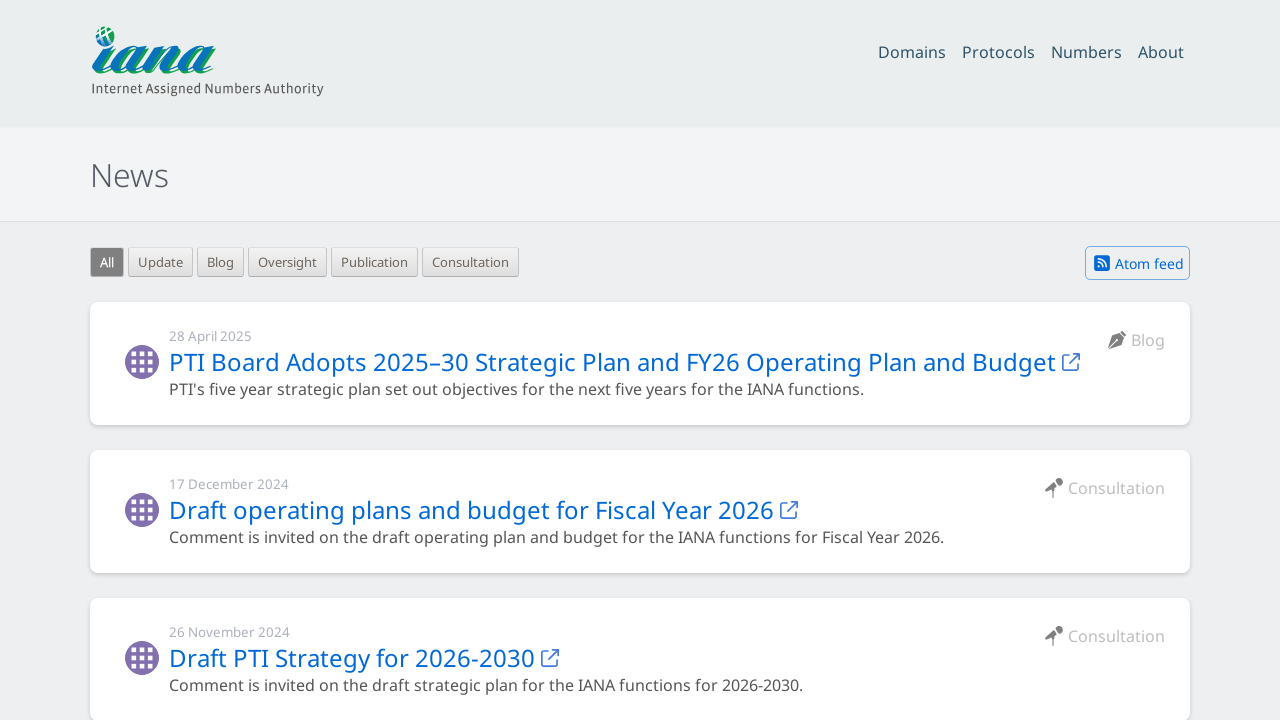

Successfully clicked the random link at (355, 658) on a >> nth=8
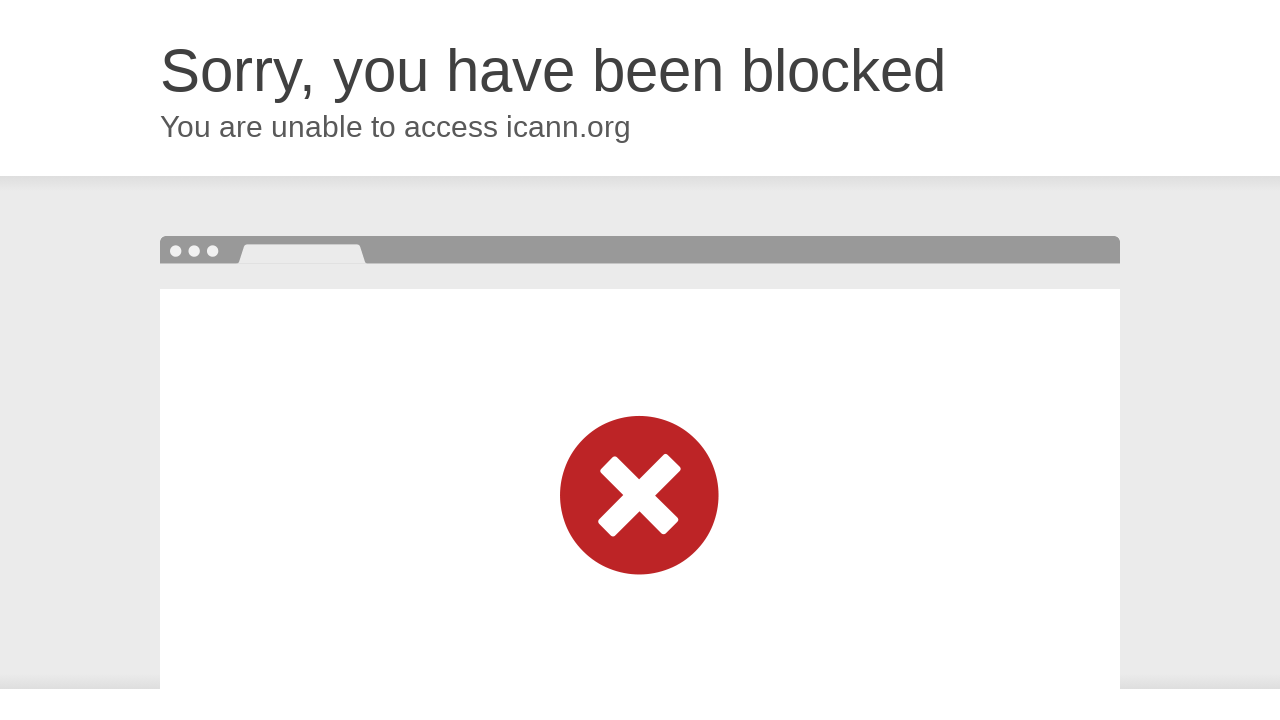

Waited before next random link click
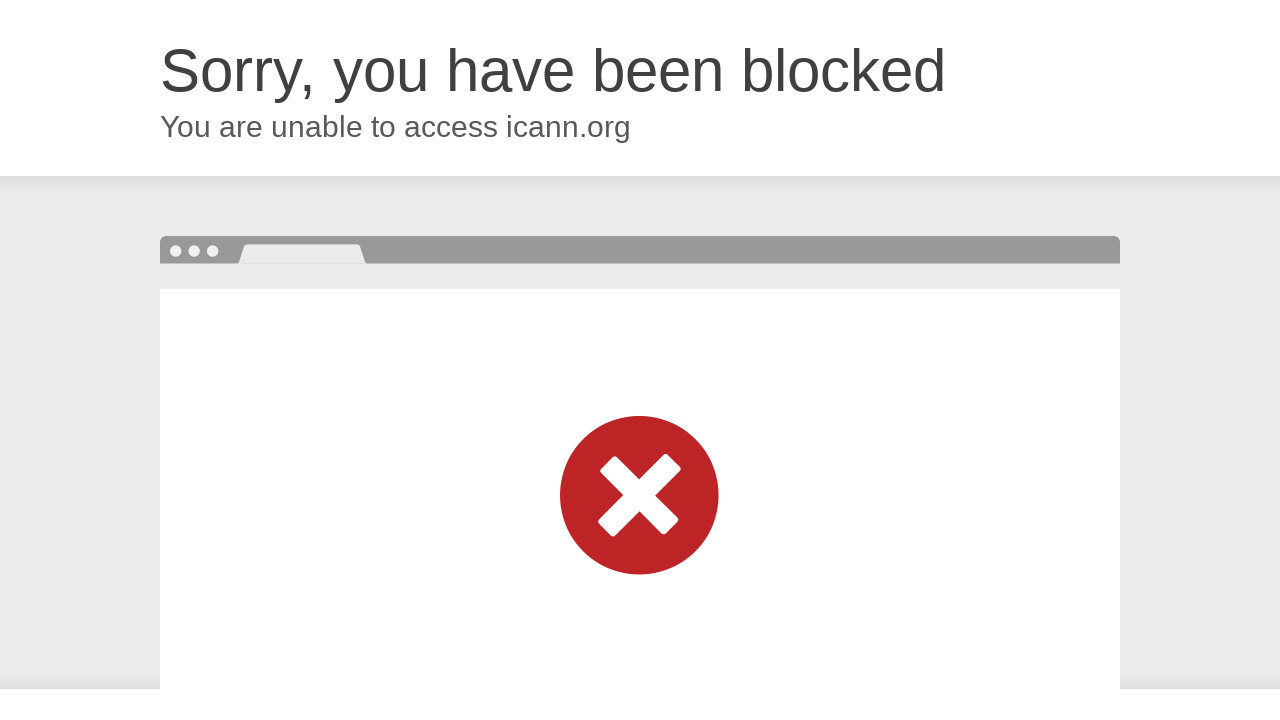

Page loaded (iteration 4/5)
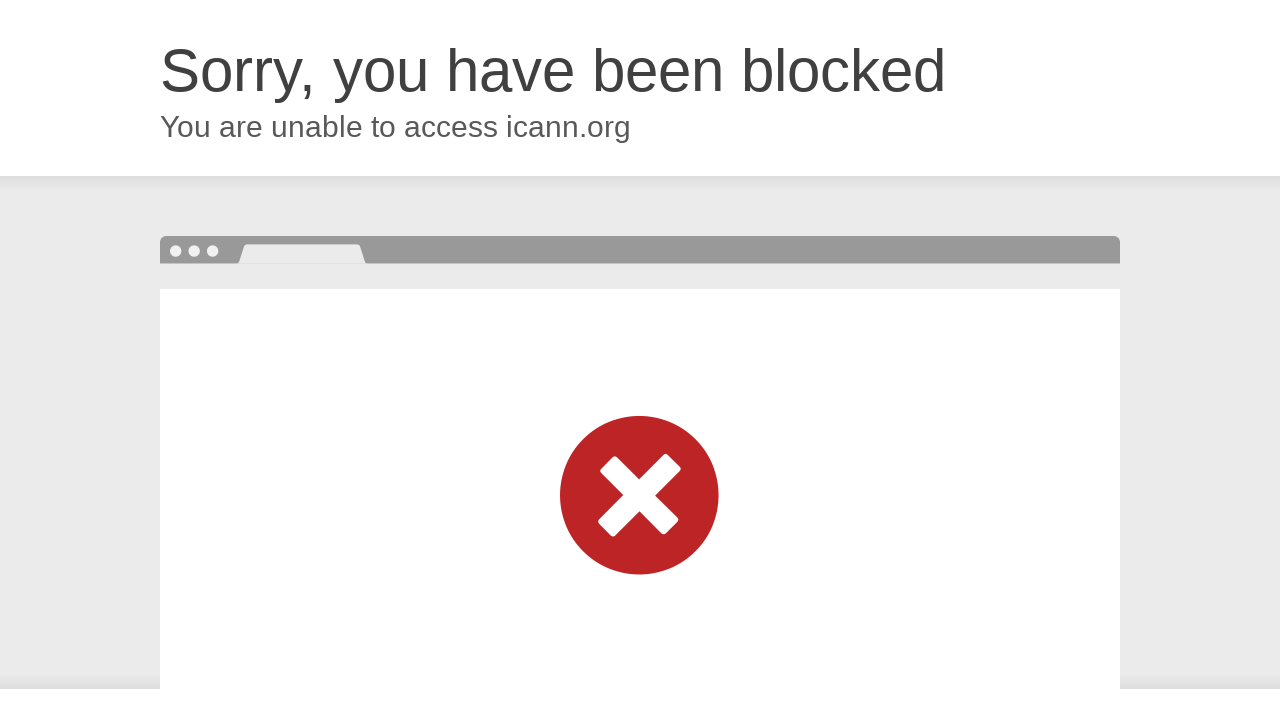

Found 1 links on the page
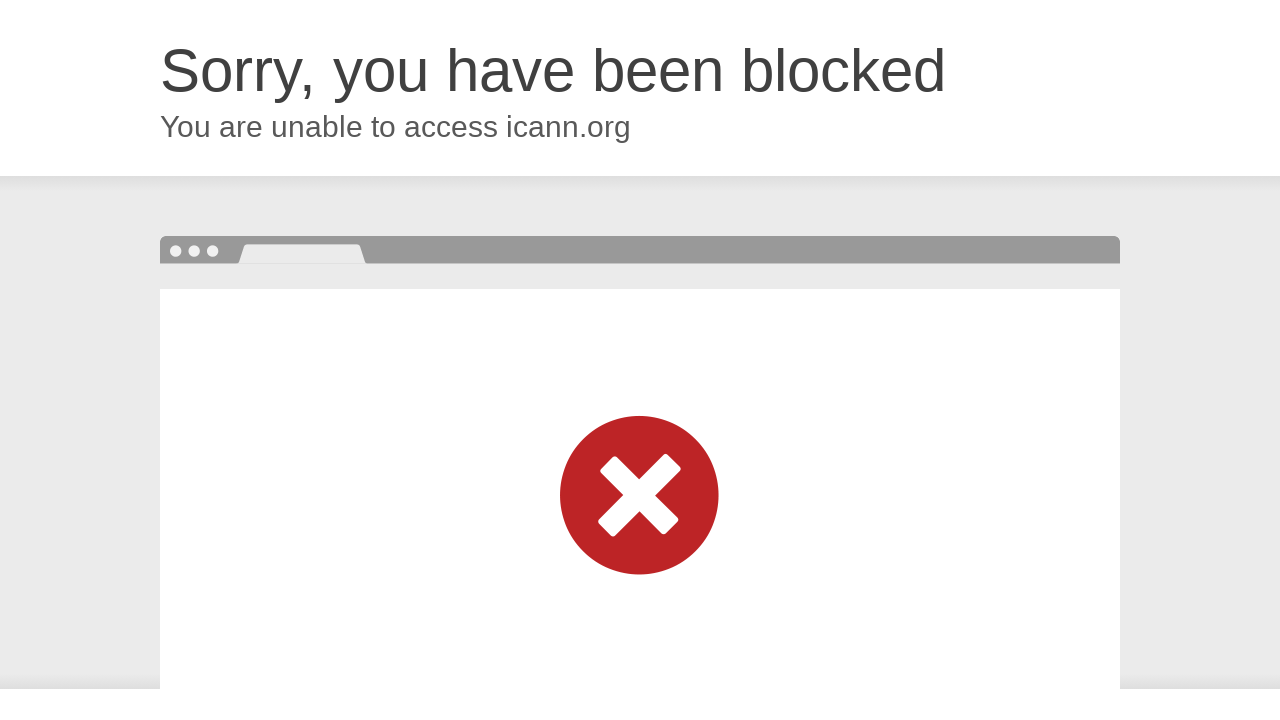

Selected a random link from the page
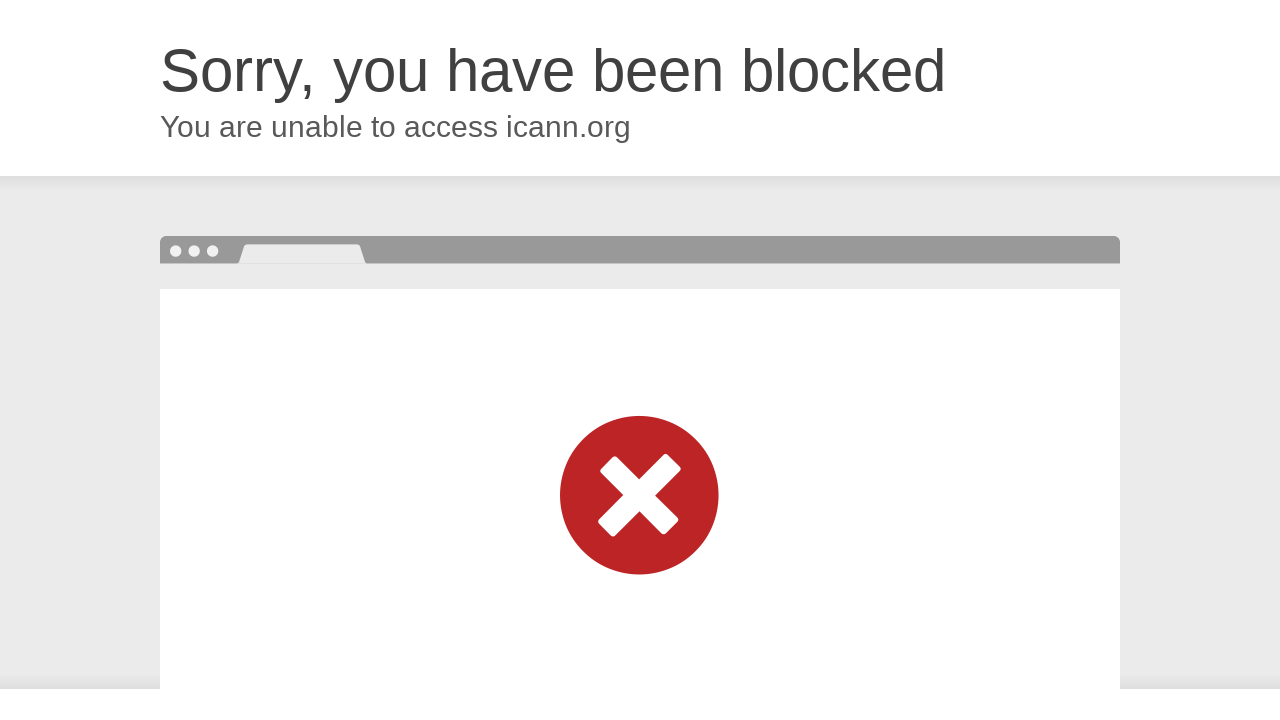

Successfully clicked the random link at (916, 665) on a >> nth=0
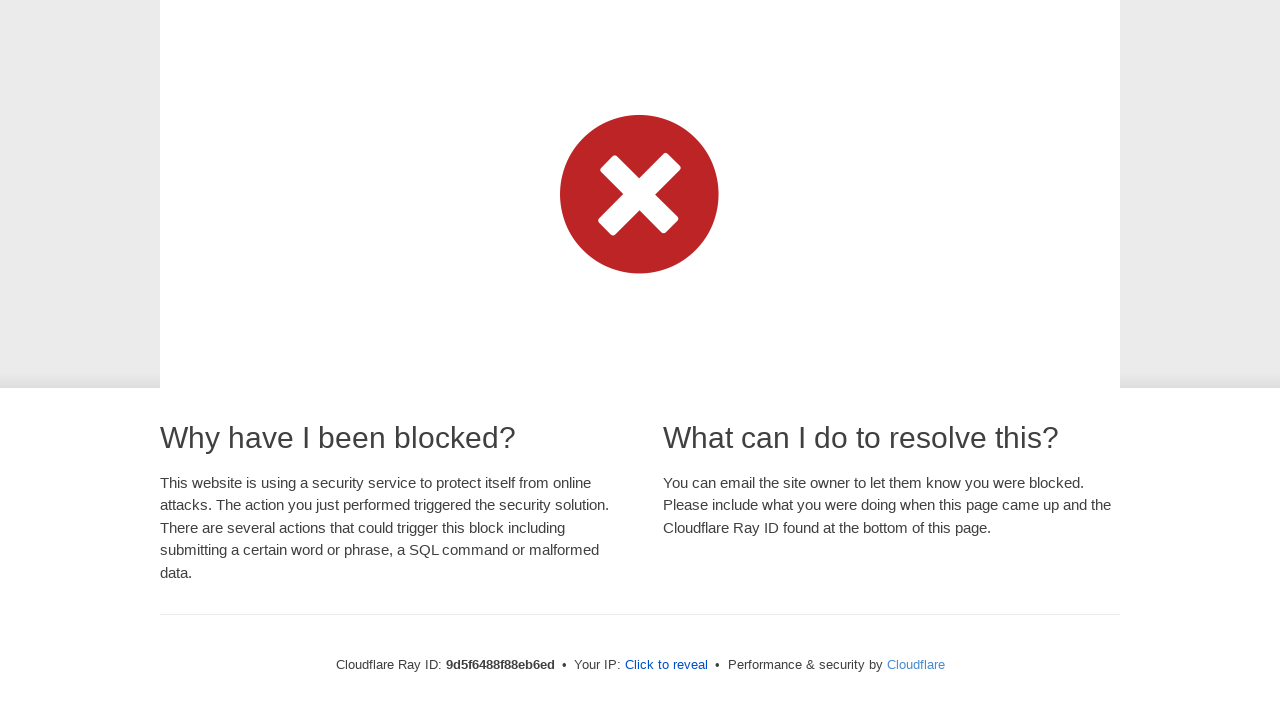

Waited before next random link click
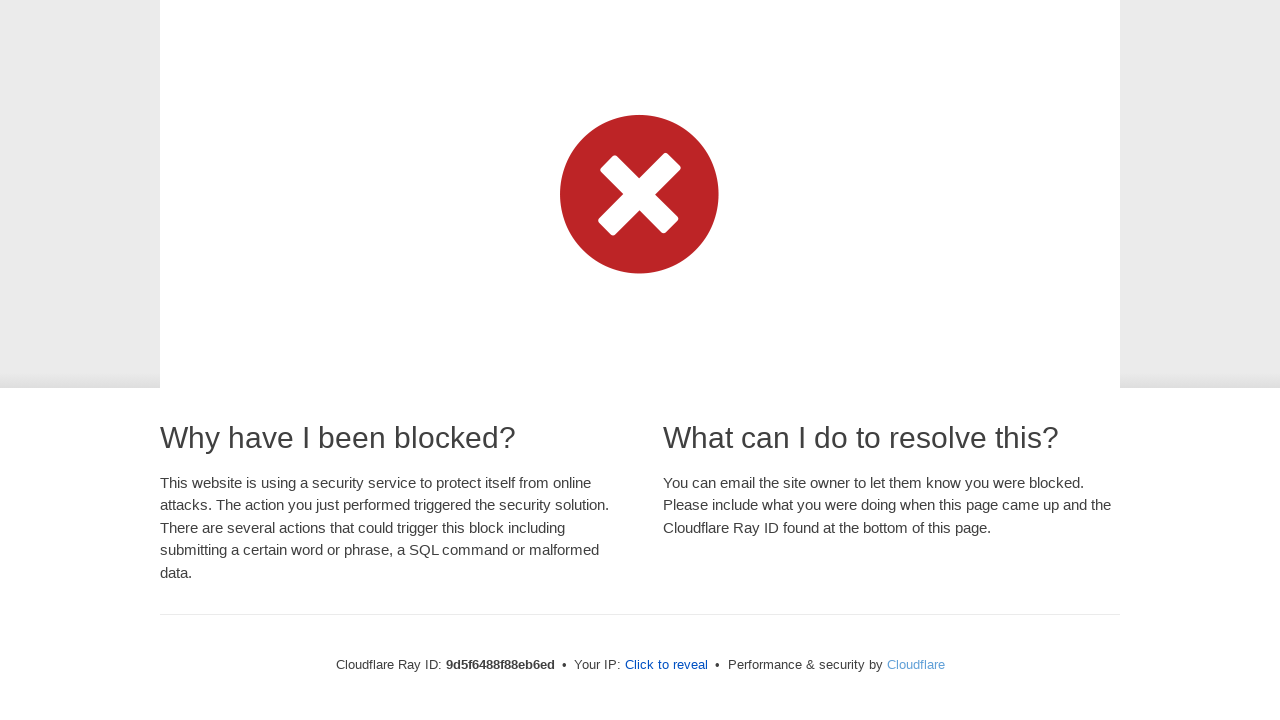

Page loaded (iteration 5/5)
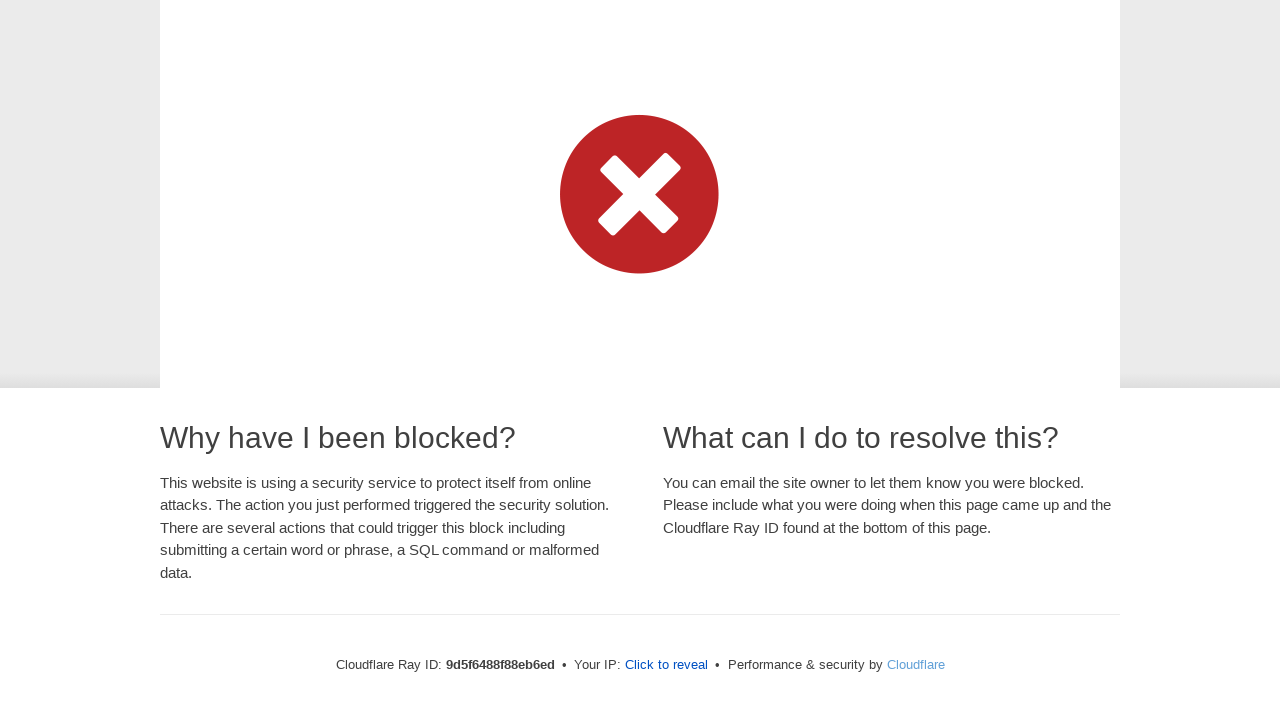

Found 1 links on the page
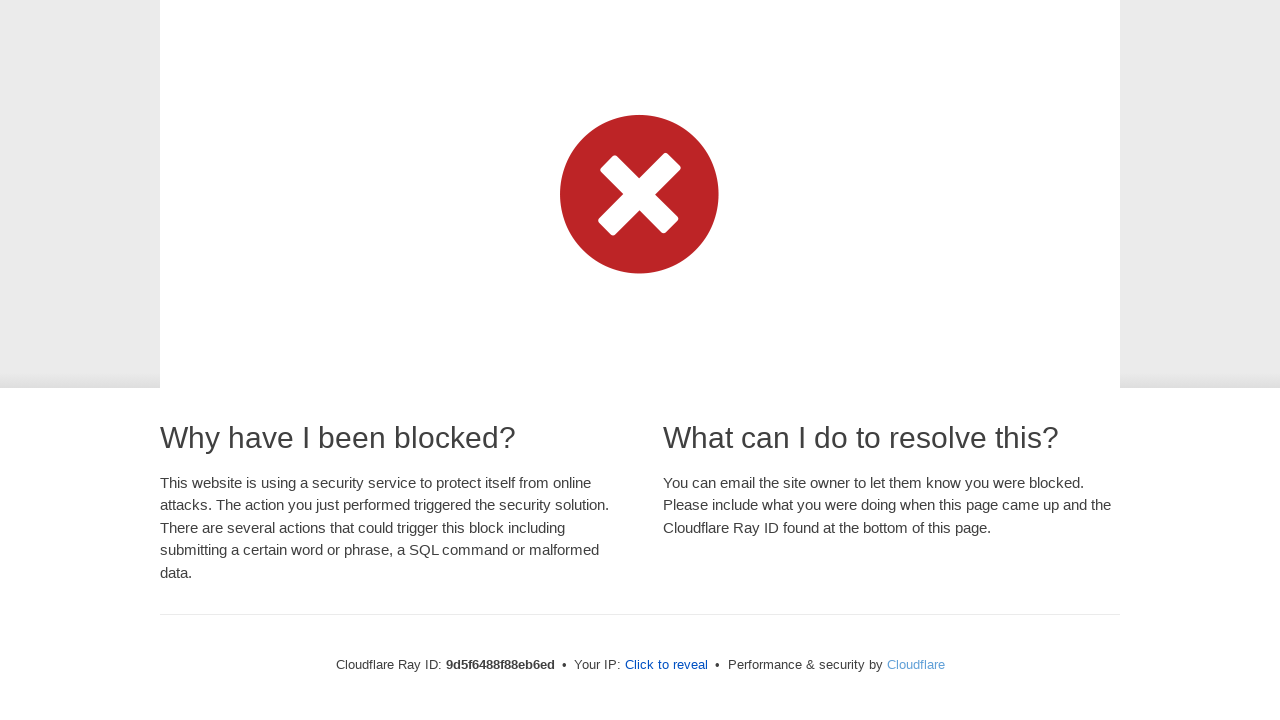

Selected a random link from the page
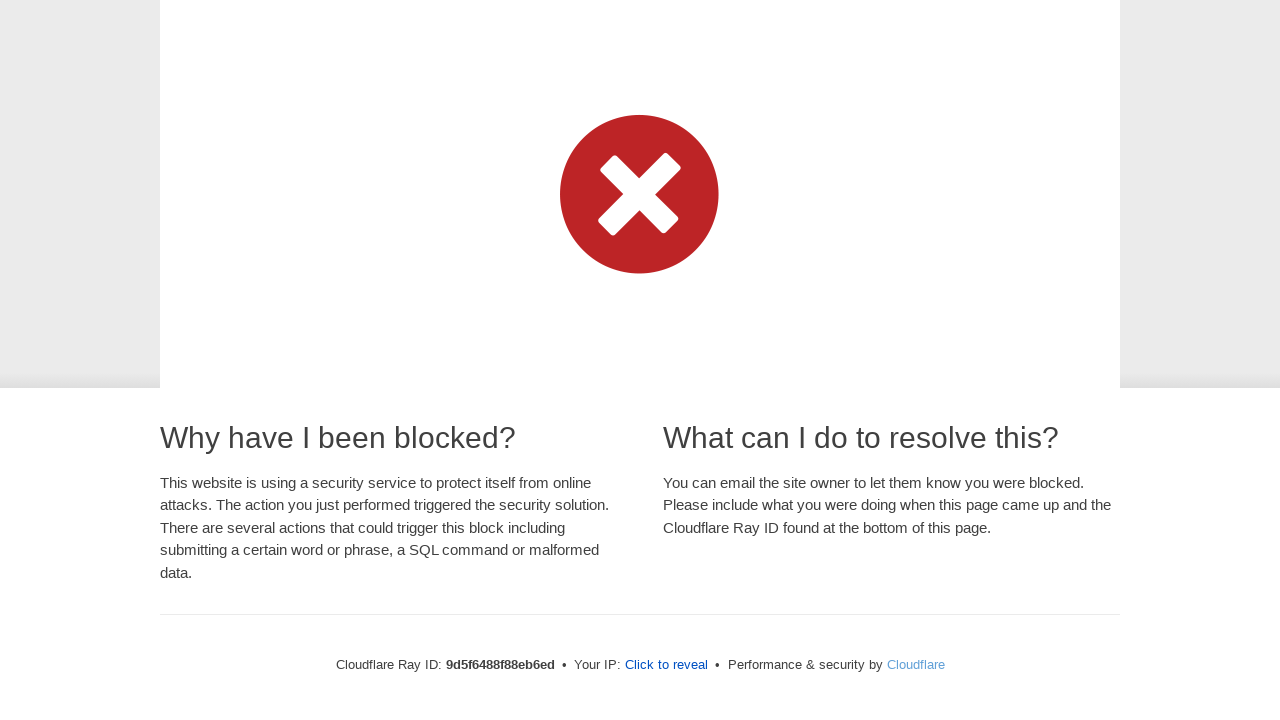

Successfully clicked the random link at (916, 665) on a >> nth=0
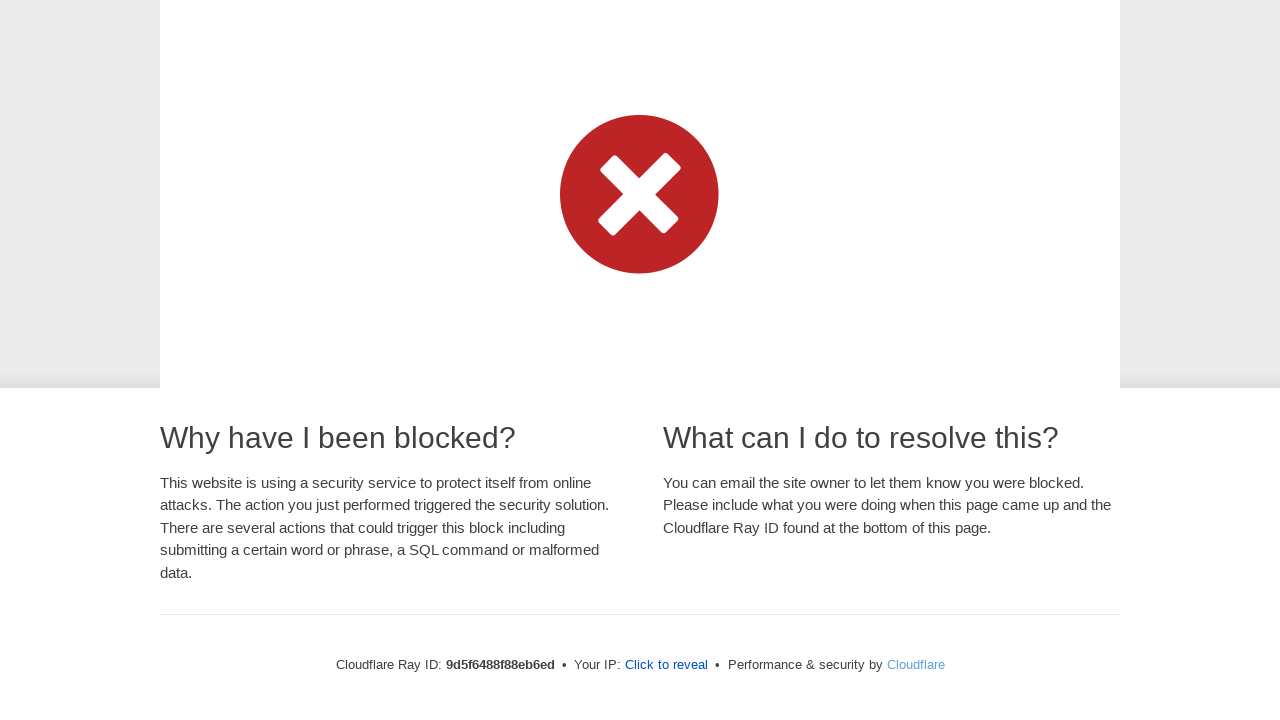

Waited before next random link click
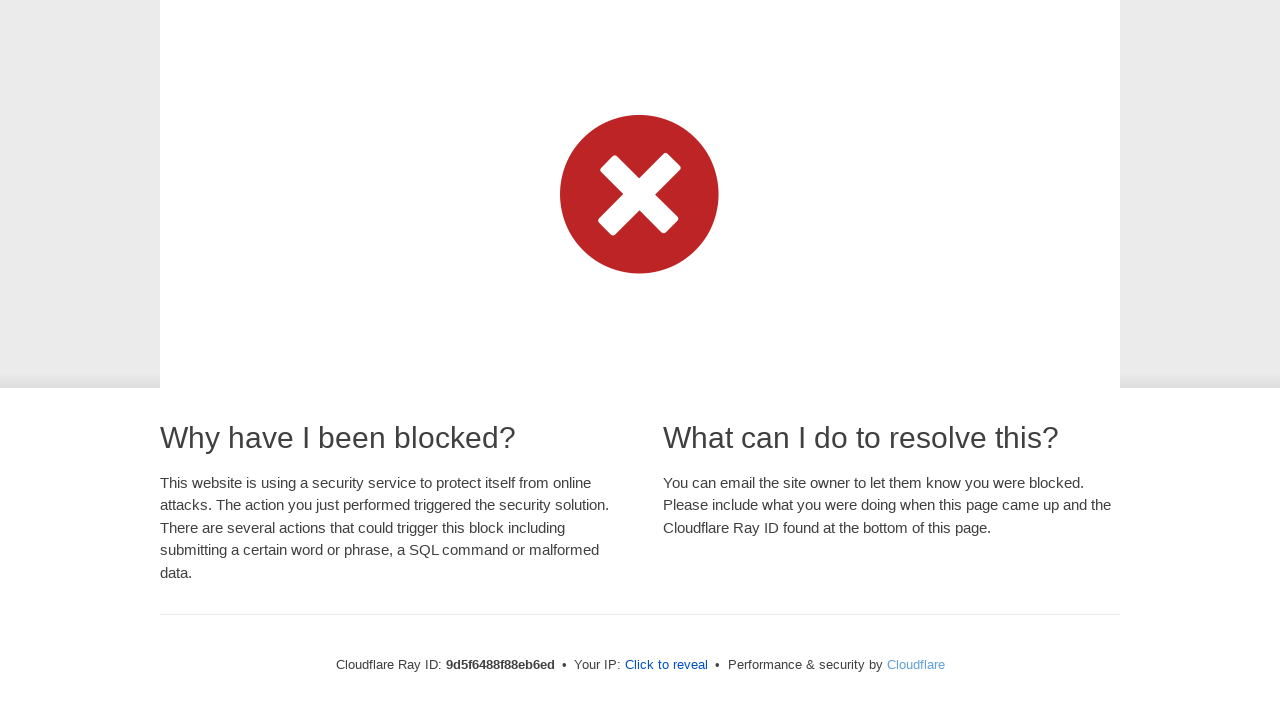

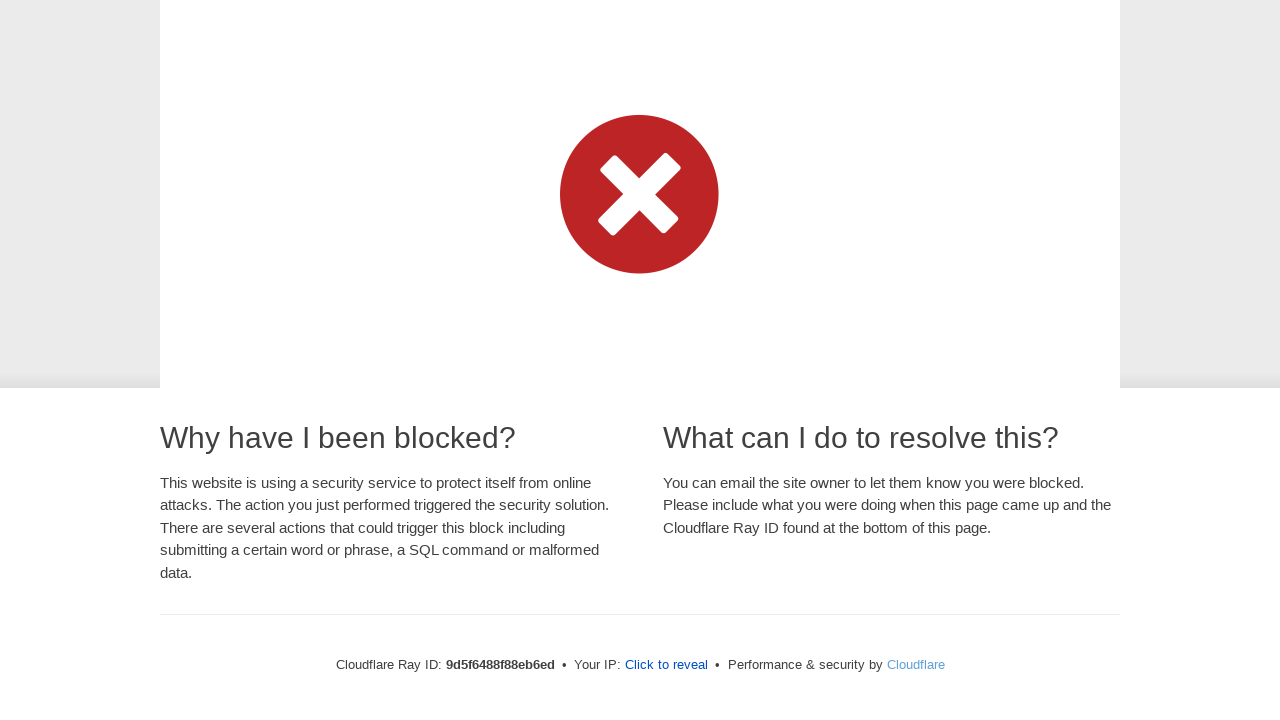